Tests the DemoBlaze e-commerce site by adding multiple products from different categories (phones, laptops, monitors) to the shopping cart and proceeding to place an order.

Starting URL: https://www.demoblaze.com

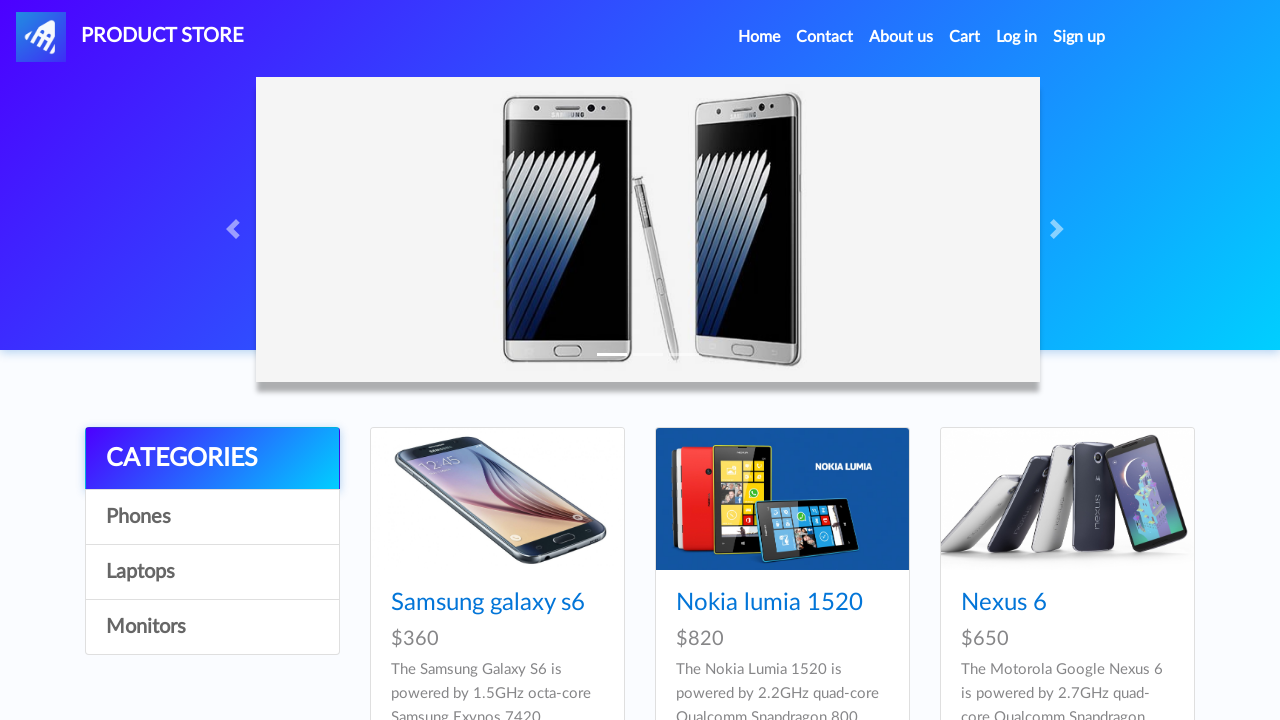

Clicked on Samsung Galaxy S6 product at (488, 603) on xpath=//a[contains(text(),'Samsung galaxy s6')]
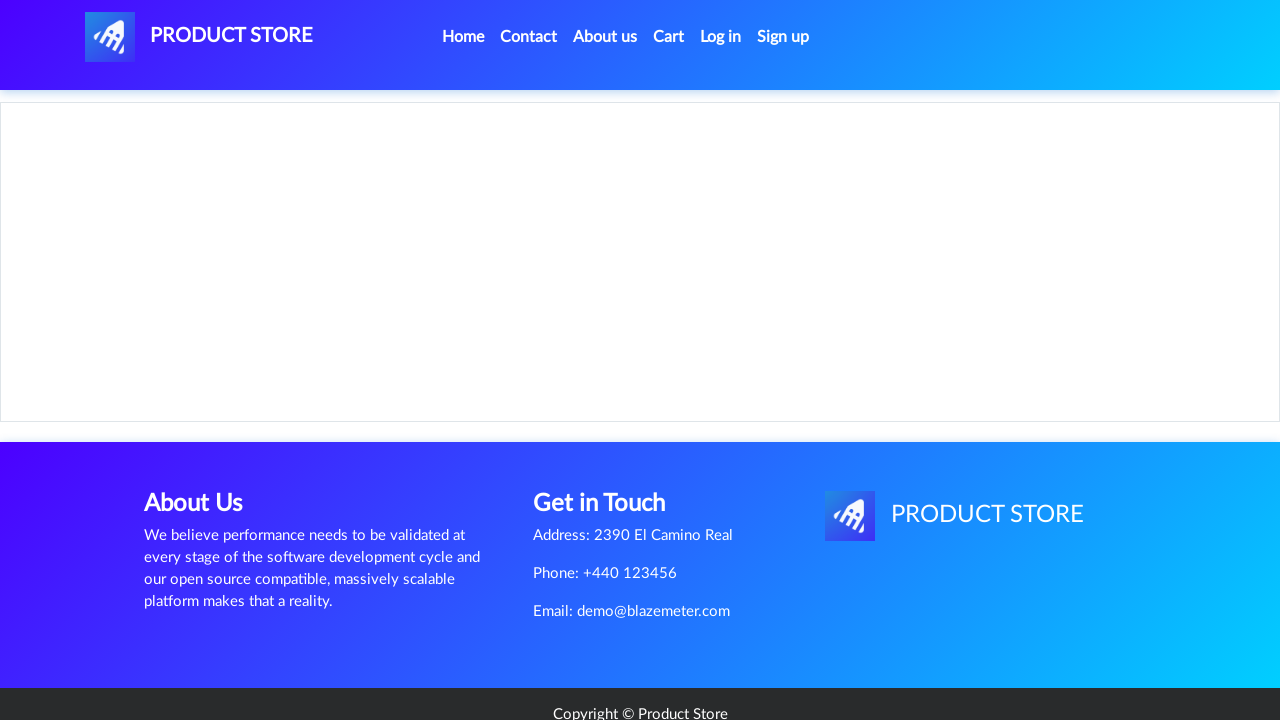

Clicked 'Add to cart' button for Samsung Galaxy S6 at (610, 440) on xpath=//a[contains(text(),'Add to cart')]
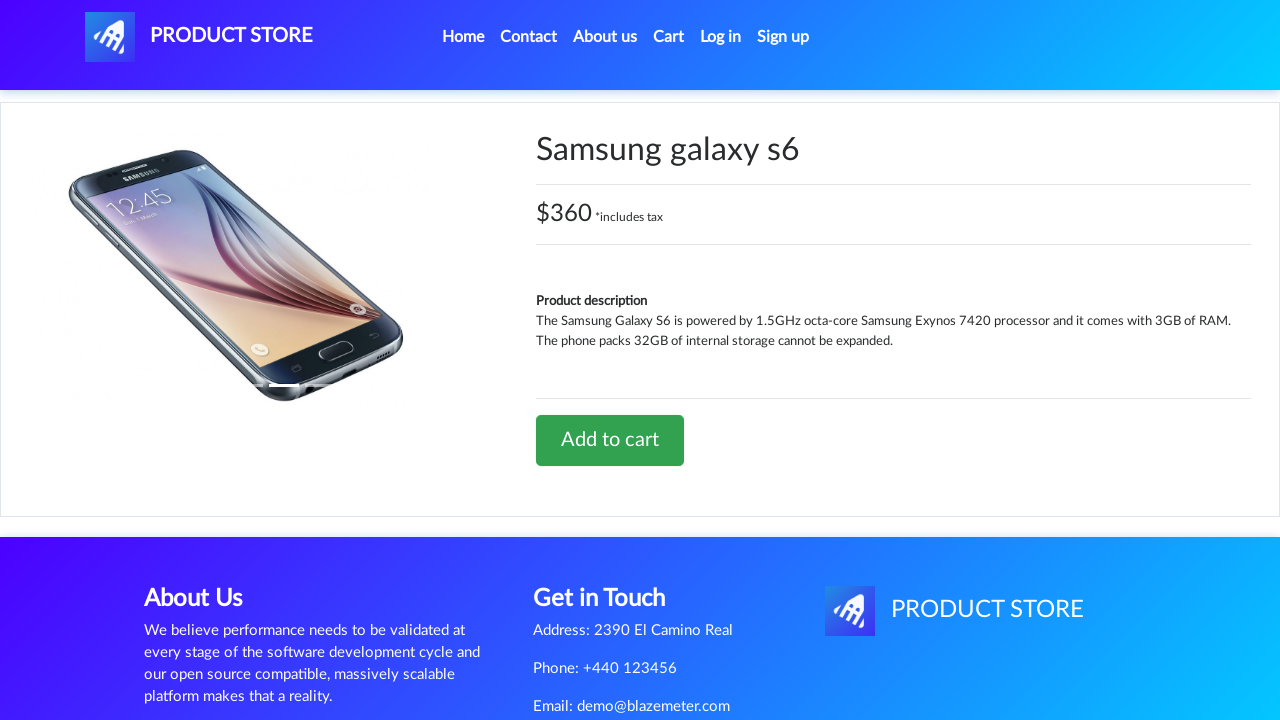

Navigated back to home via navbar at (199, 37) on xpath=//a[@id='nava']
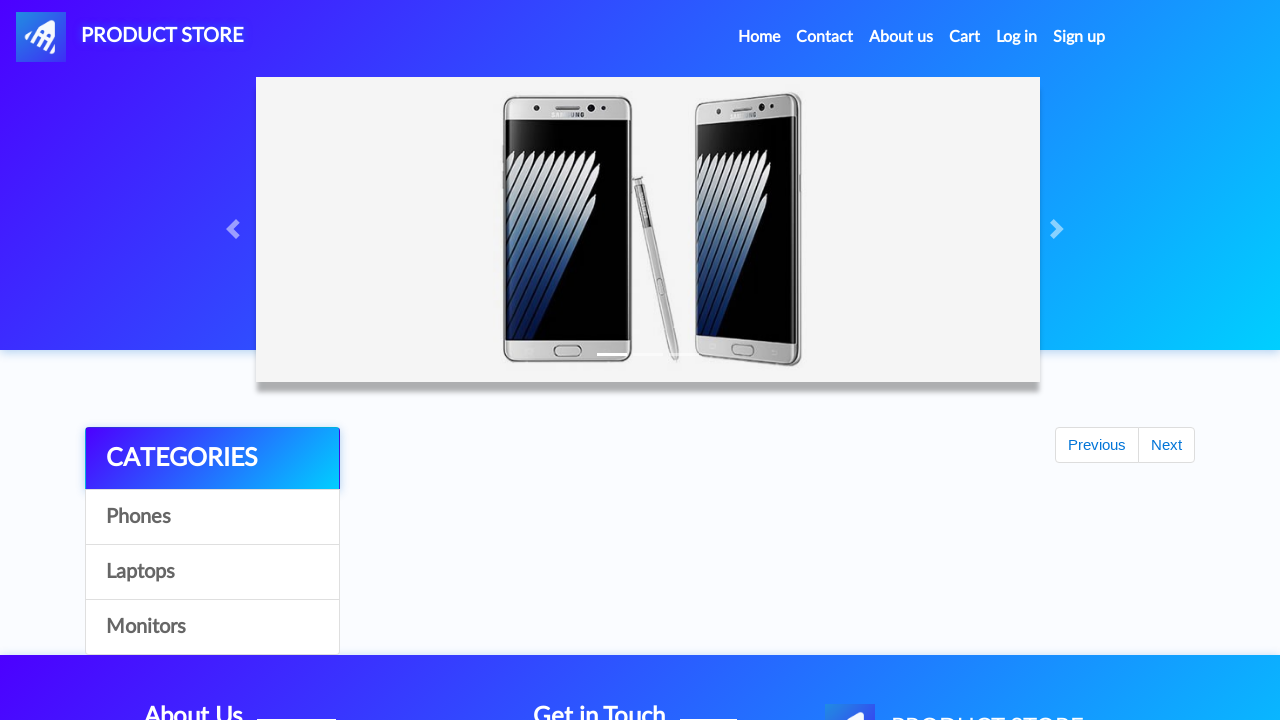

Clicked on Nokia Lumia 1520 product at (769, 603) on xpath=//a[contains(text(),'Nokia lumia 1520')]
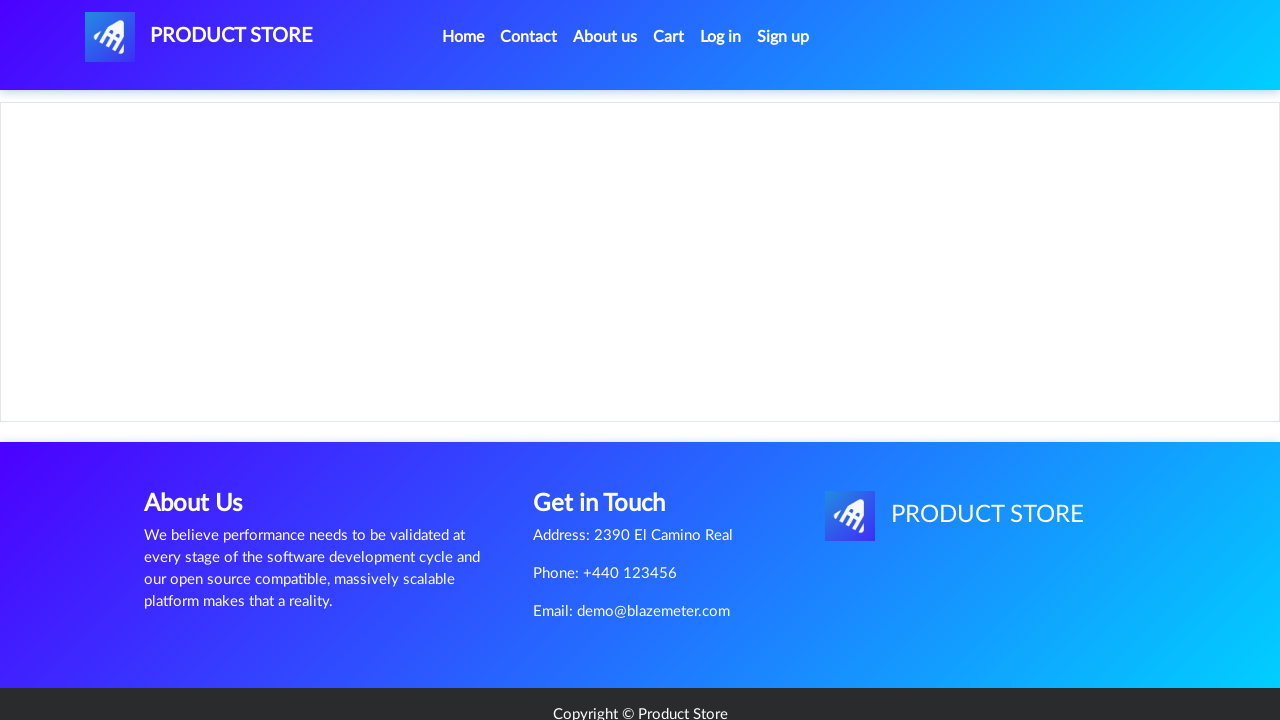

Clicked 'Add to cart' button for Nokia Lumia 1520 at (610, 440) on xpath=//a[contains(text(),'Add to cart')]
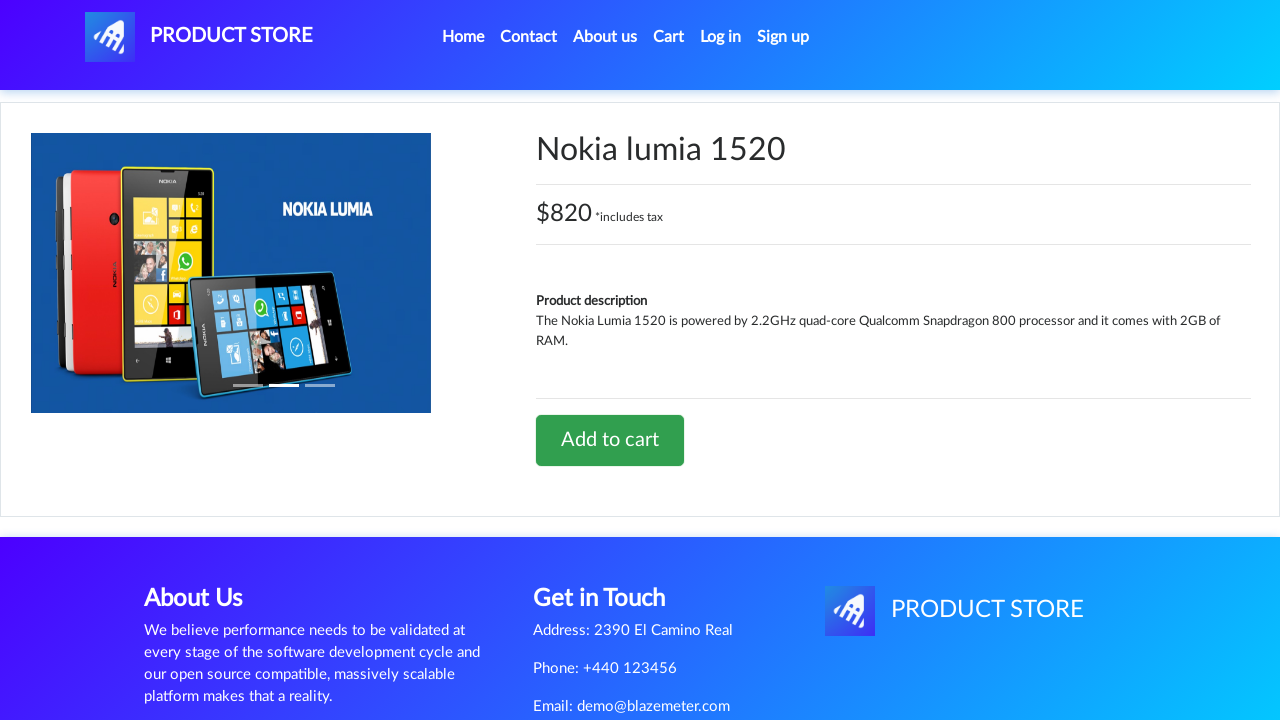

Navigated back to home via navbar at (199, 37) on xpath=//a[@id='nava']
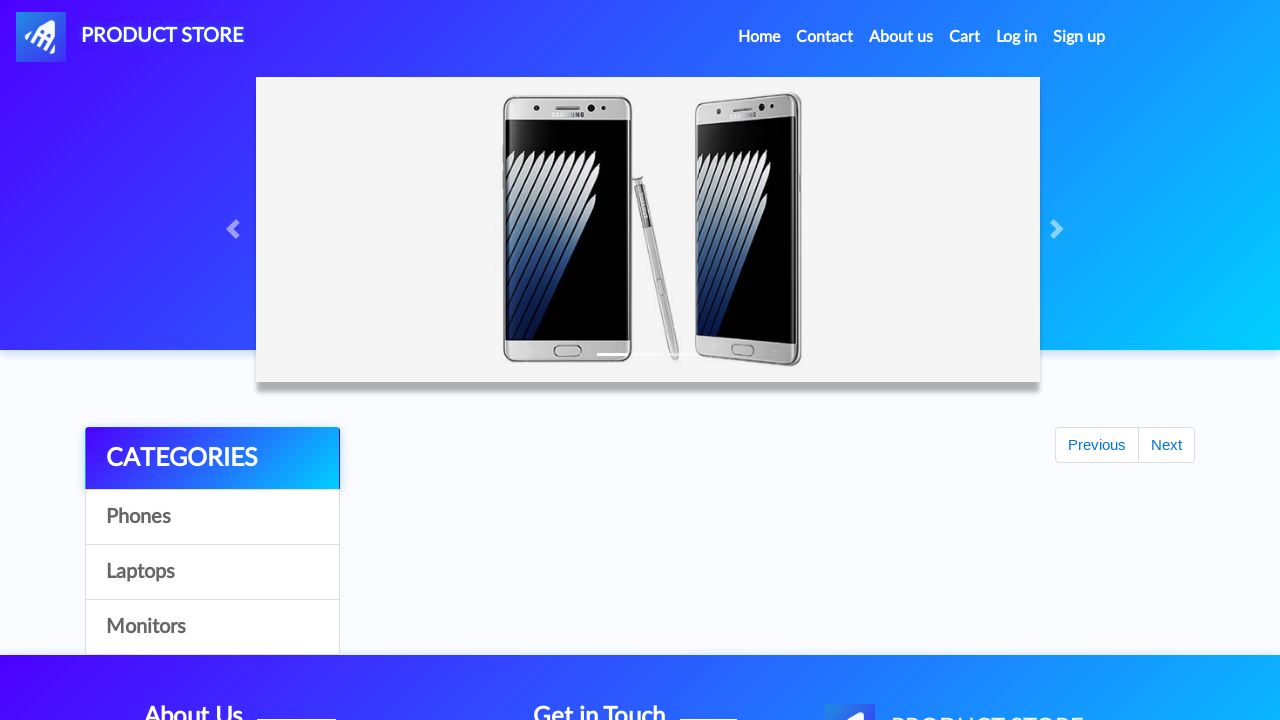

Clicked on shopping cart to view items at (965, 37) on xpath=//a[@id='cartur']
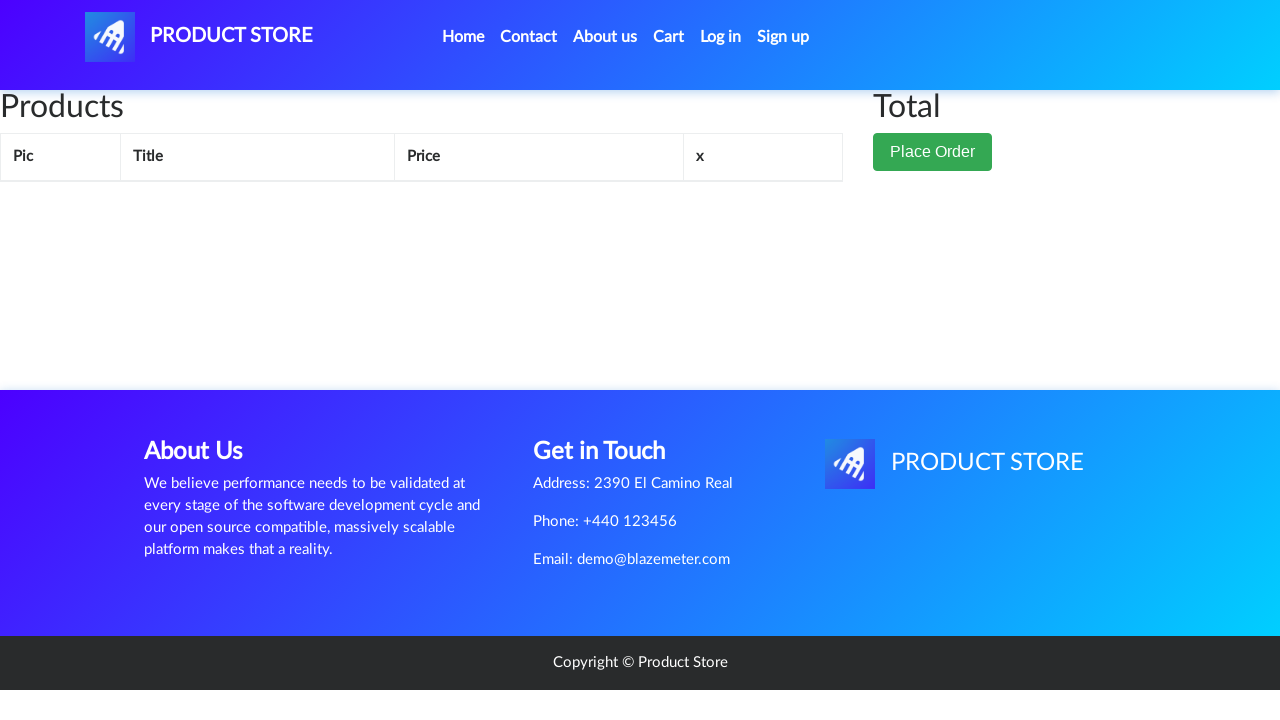

Clicked home link to return to home page at (463, 37) on xpath=//body/nav[1]/div[1]/div[1]/ul[1]/li[1]/a[1]
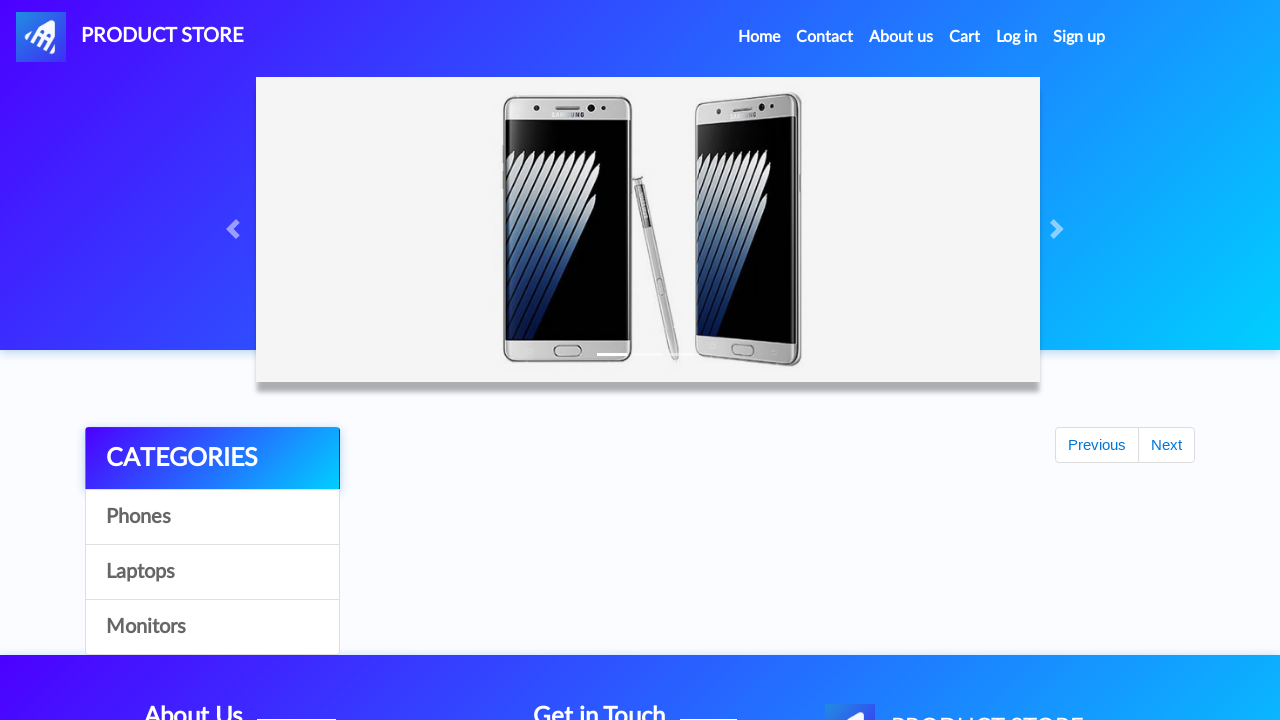

Clicked on Laptops category at (212, 572) on xpath=//a[contains(text(),'Laptops')]
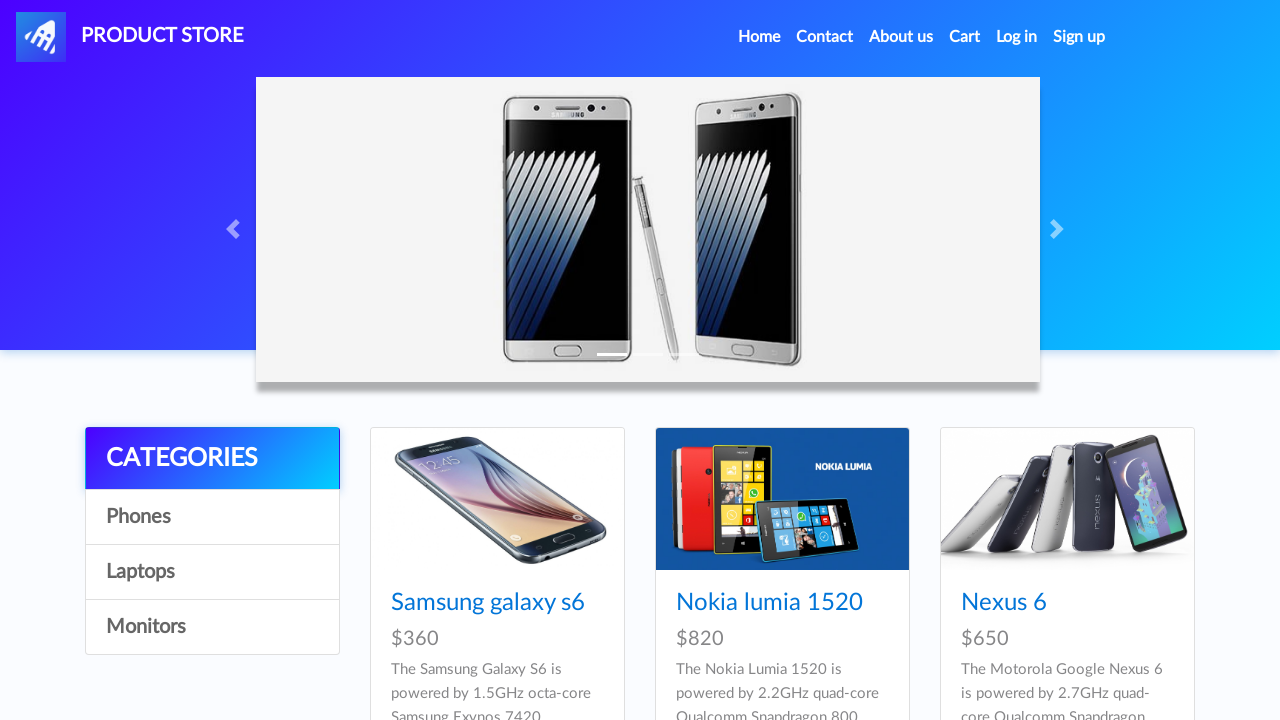

Clicked on MacBook Air product at (1028, 603) on xpath=//a[contains(text(),'MacBook air')]
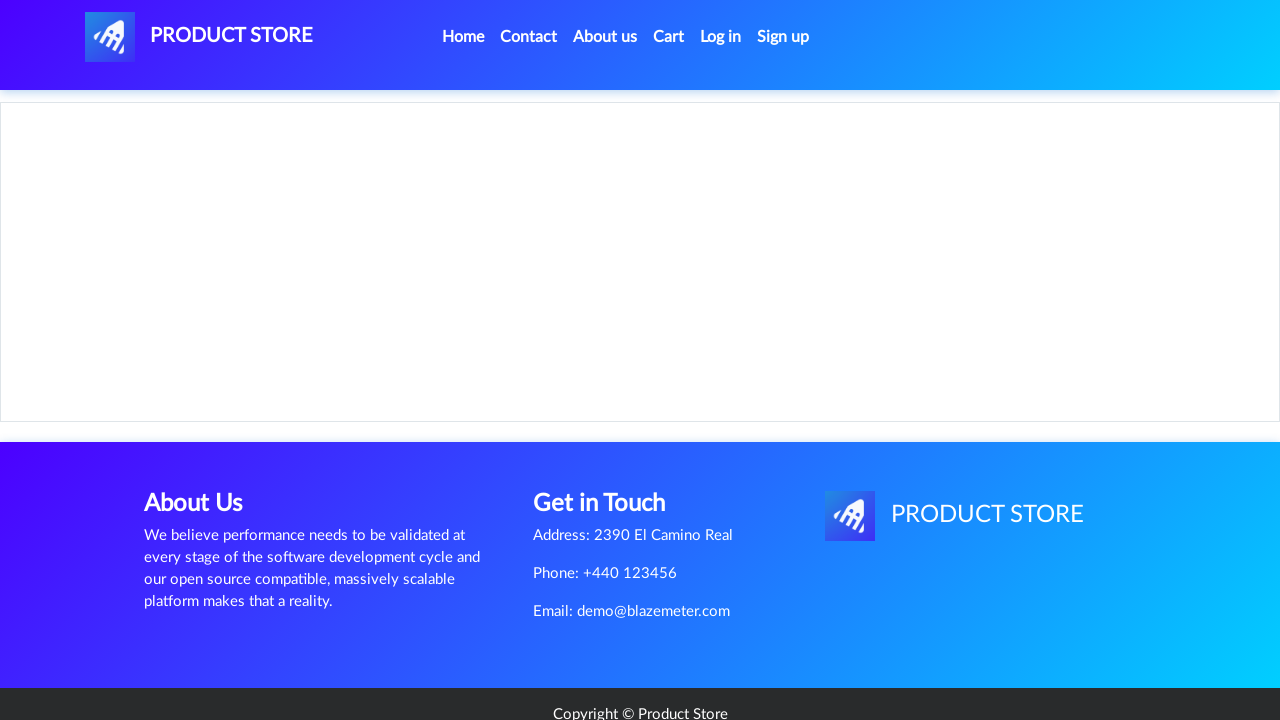

Clicked 'Add to cart' button for MacBook Air at (610, 440) on xpath=//a[contains(text(),'Add to cart')]
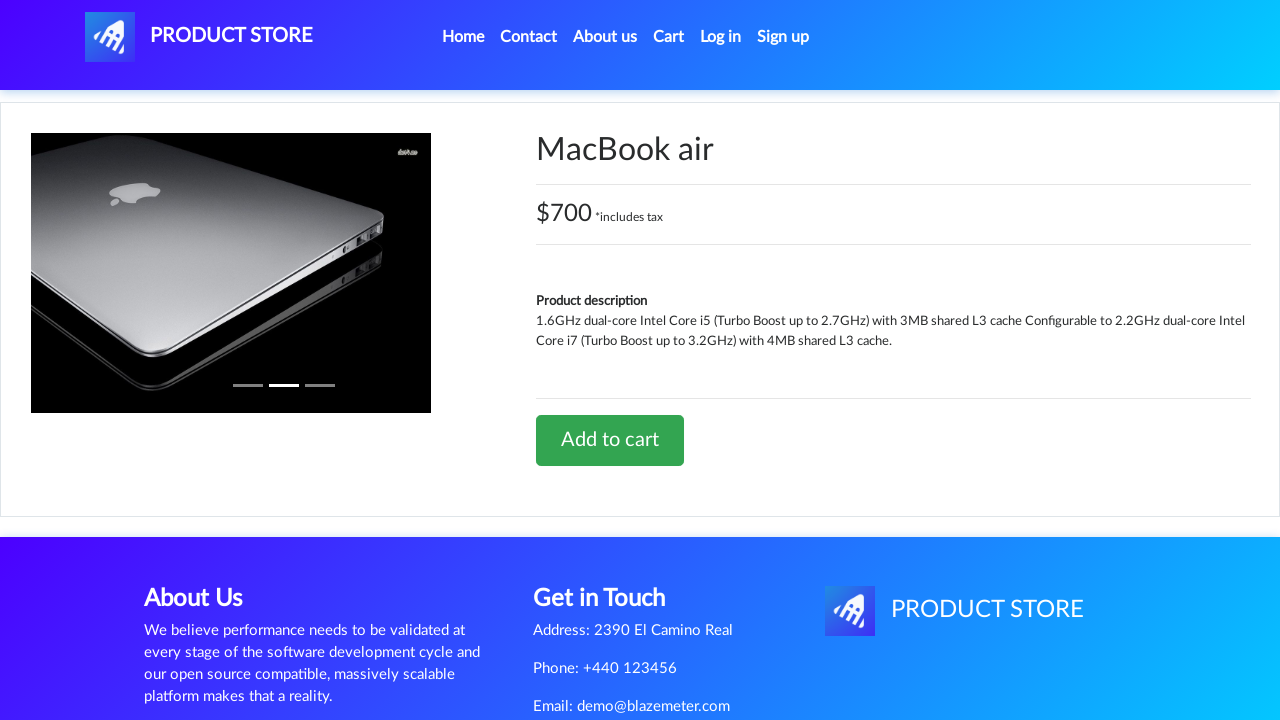

Navigated back to home via navbar at (199, 37) on xpath=//a[@id='nava']
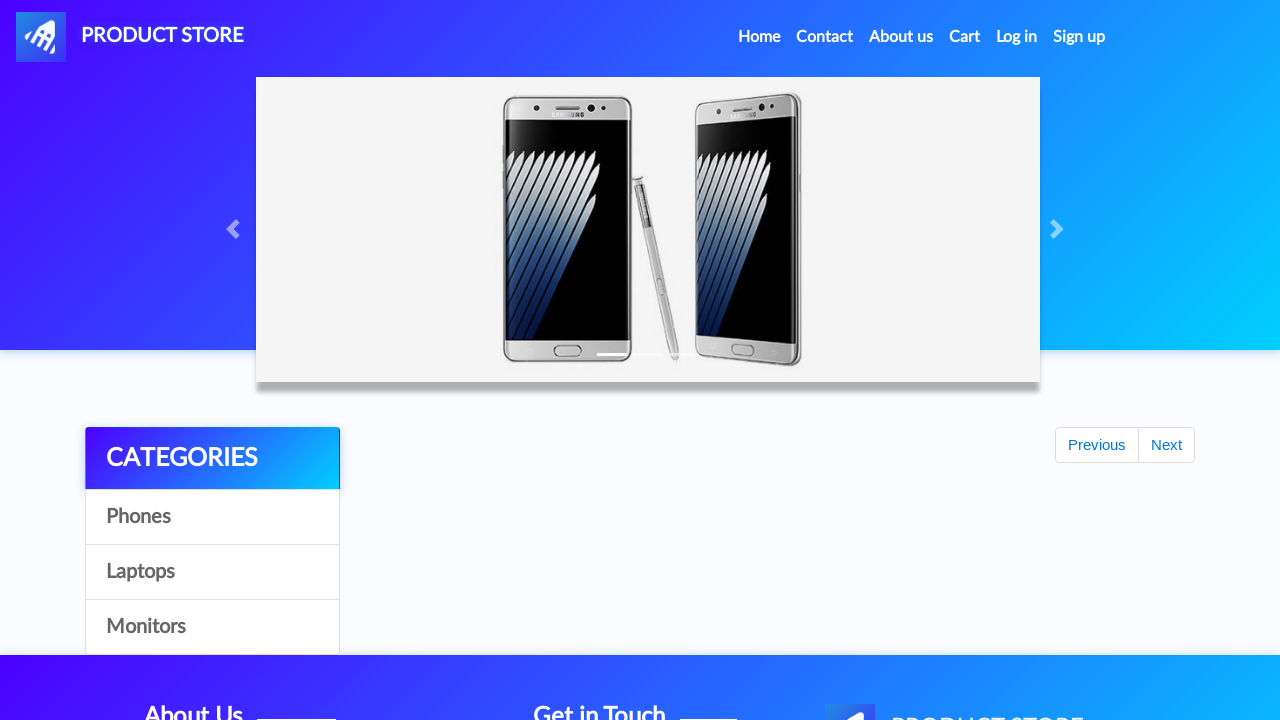

Clicked on Laptops category at (212, 572) on xpath=//a[contains(text(),'Laptops')]
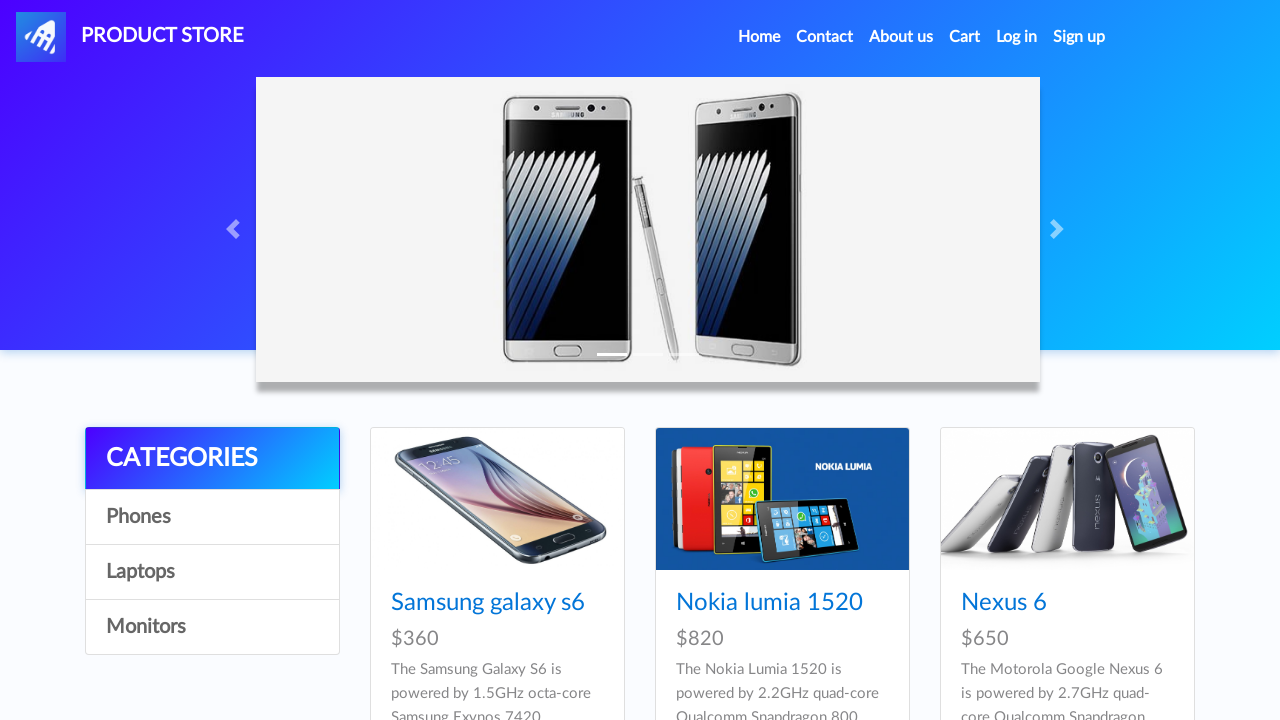

Clicked on 2017 Dell 15.6 Inch laptop product at (780, 361) on xpath=//a[contains(text(),'2017 Dell 15.6 Inch')]
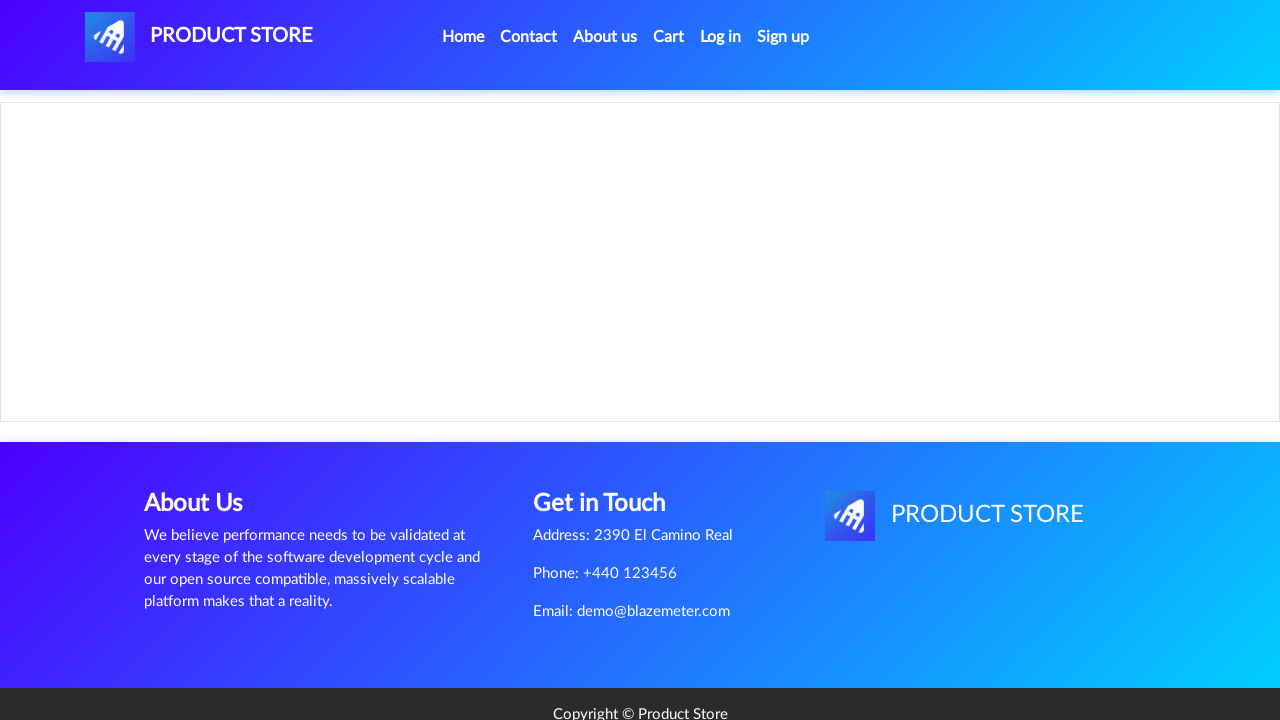

Clicked 'Add to cart' button for 2017 Dell 15.6 Inch laptop at (610, 460) on xpath=//a[contains(text(),'Add to cart')]
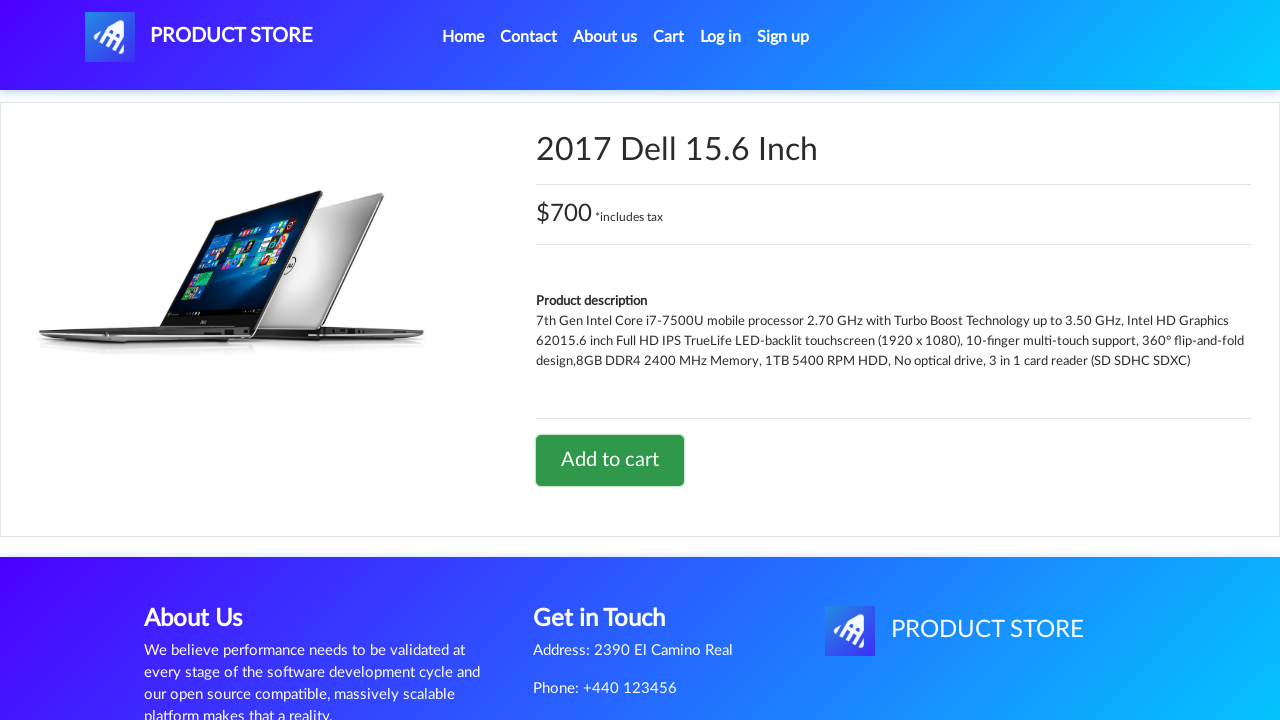

Navigated back to home via navbar at (199, 37) on xpath=//a[@id='nava']
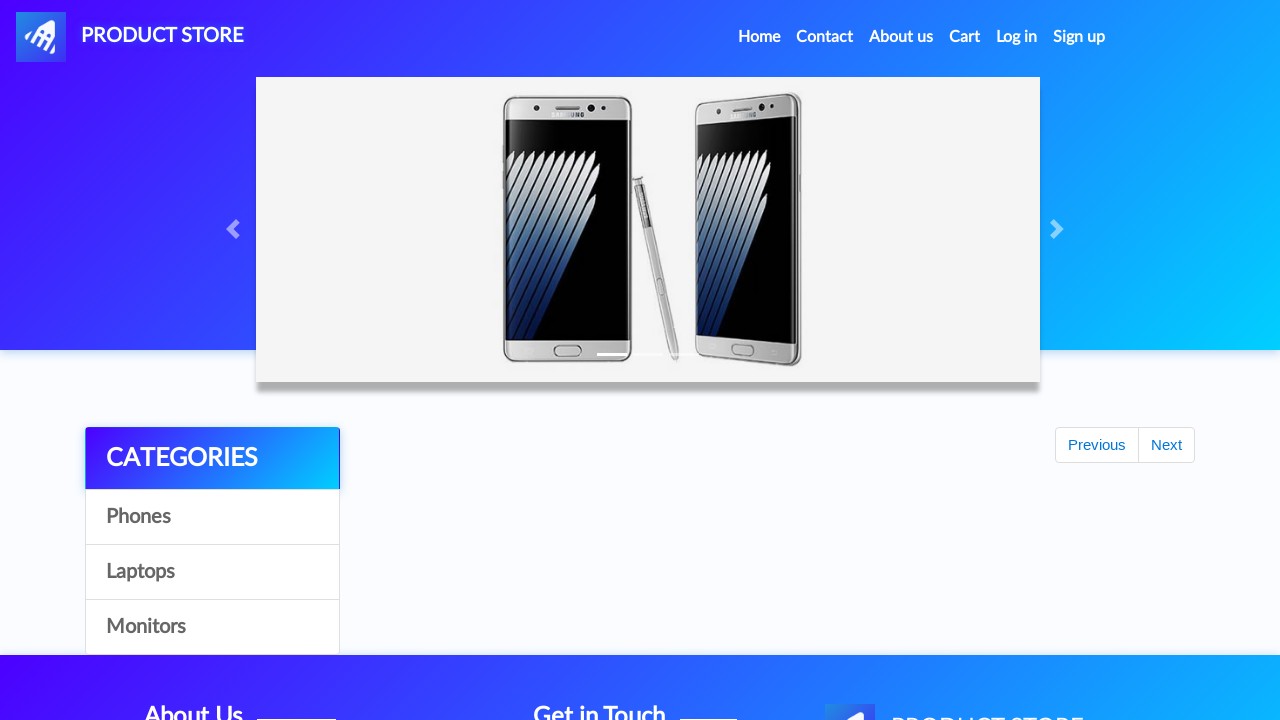

Clicked on Laptops category at (212, 572) on xpath=//a[contains(text(),'Laptops')]
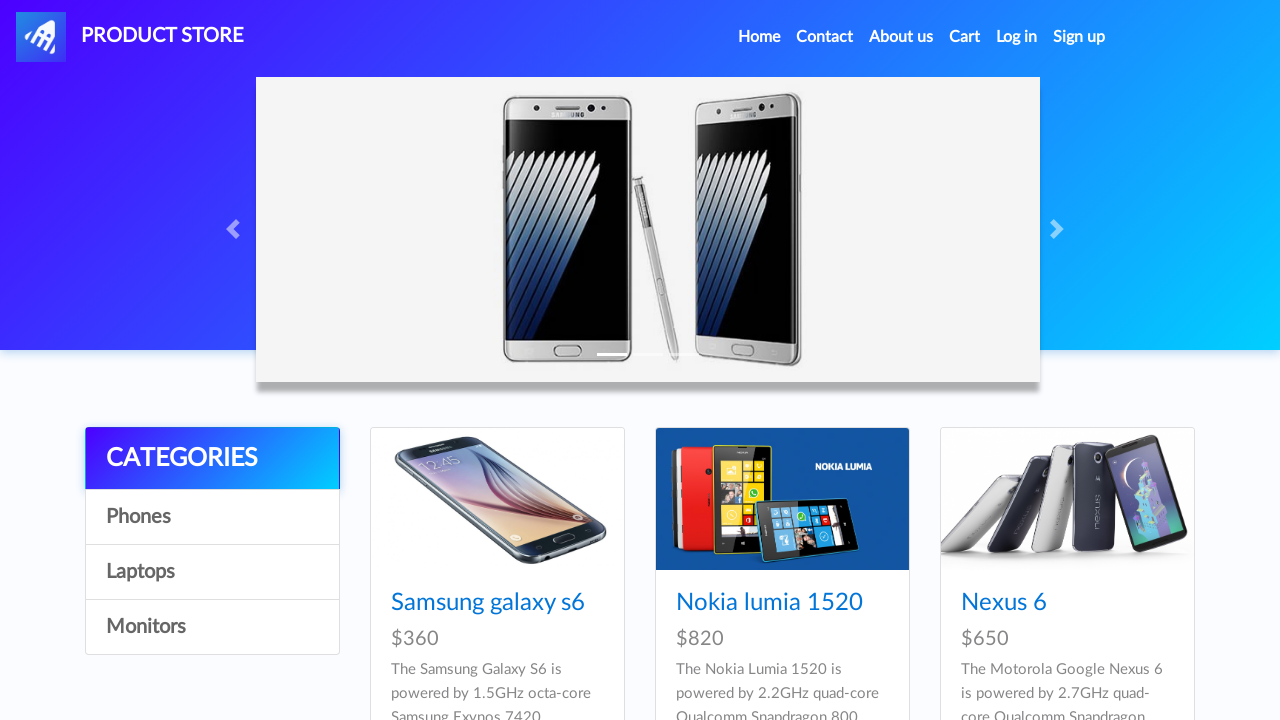

Clicked 'Next' button to view more laptops at (1166, 702) on xpath=//button[@id='next2']
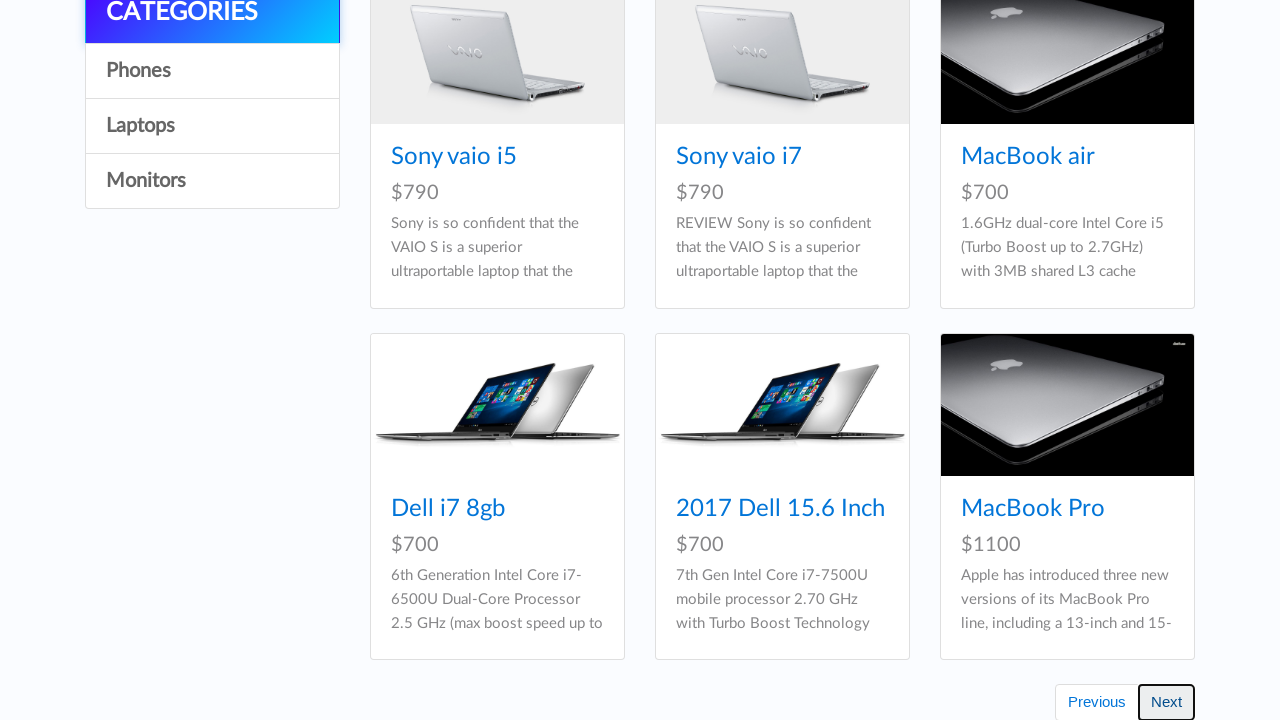

Clicked on Dell i7 8gb laptop product at (1018, 157) on xpath=//a[contains(text(),'Dell i7 8gb')]
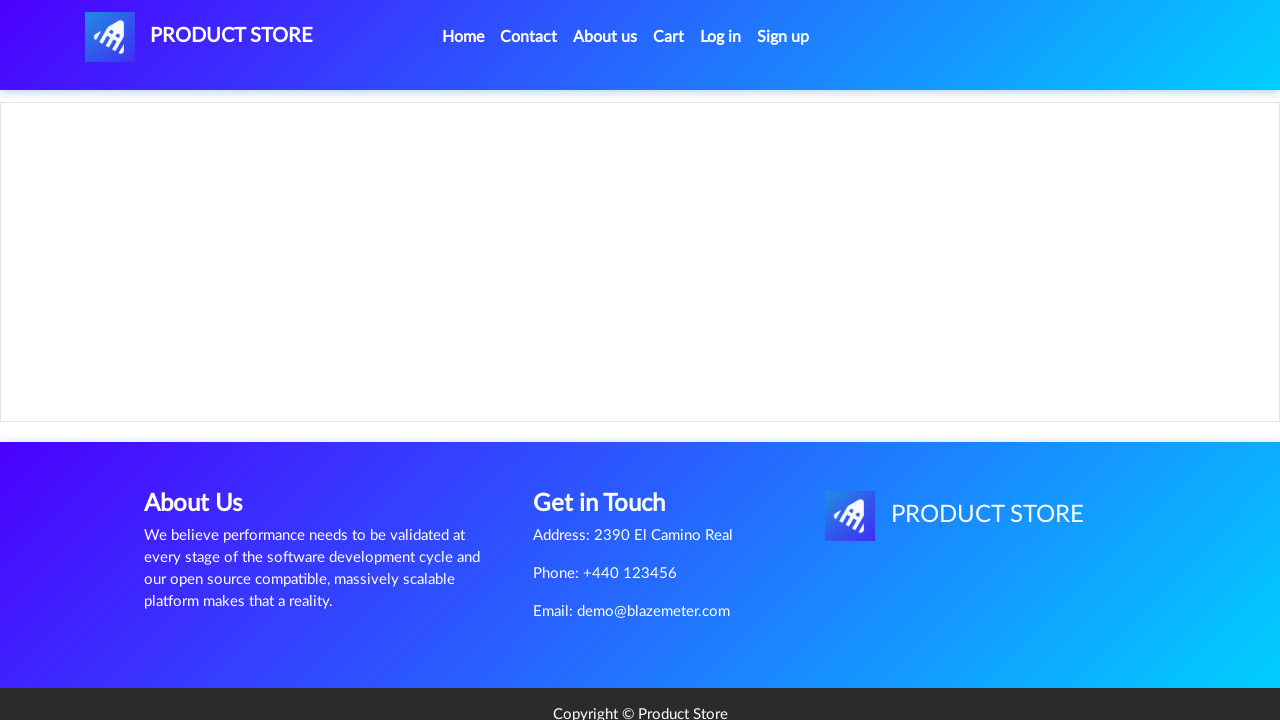

Clicked 'Add to cart' button for Dell i7 8gb laptop at (610, 460) on xpath=//a[contains(text(),'Add to cart')]
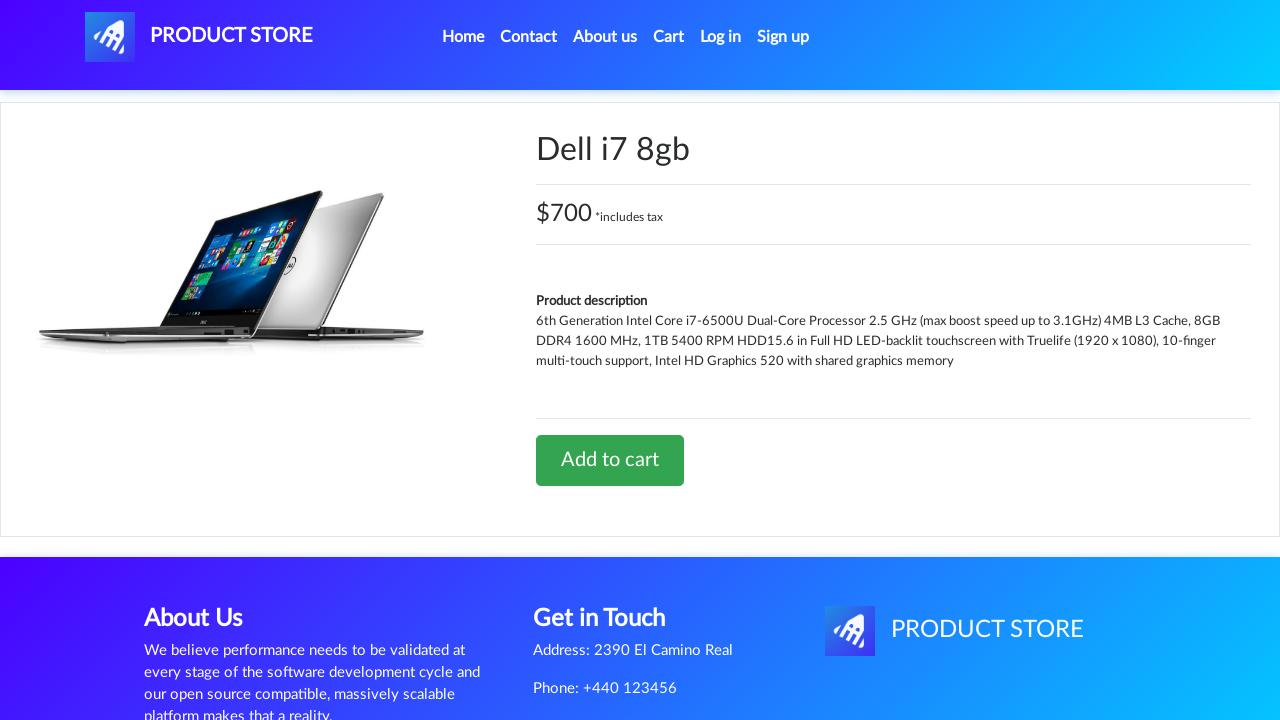

Clicked on shopping cart to view items at (669, 37) on xpath=//a[@id='cartur']
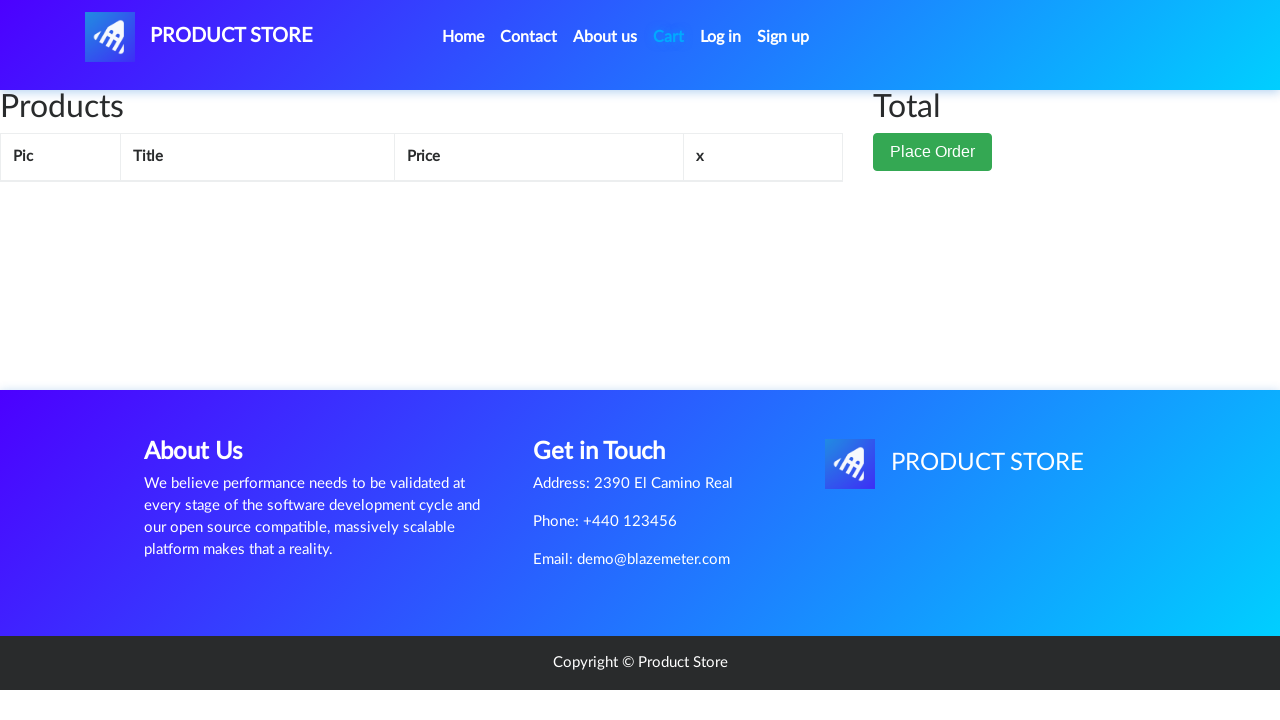

Clicked home link to return to home page at (463, 37) on xpath=//body/nav[1]/div[1]/div[1]/ul[1]/li[1]/a[1]
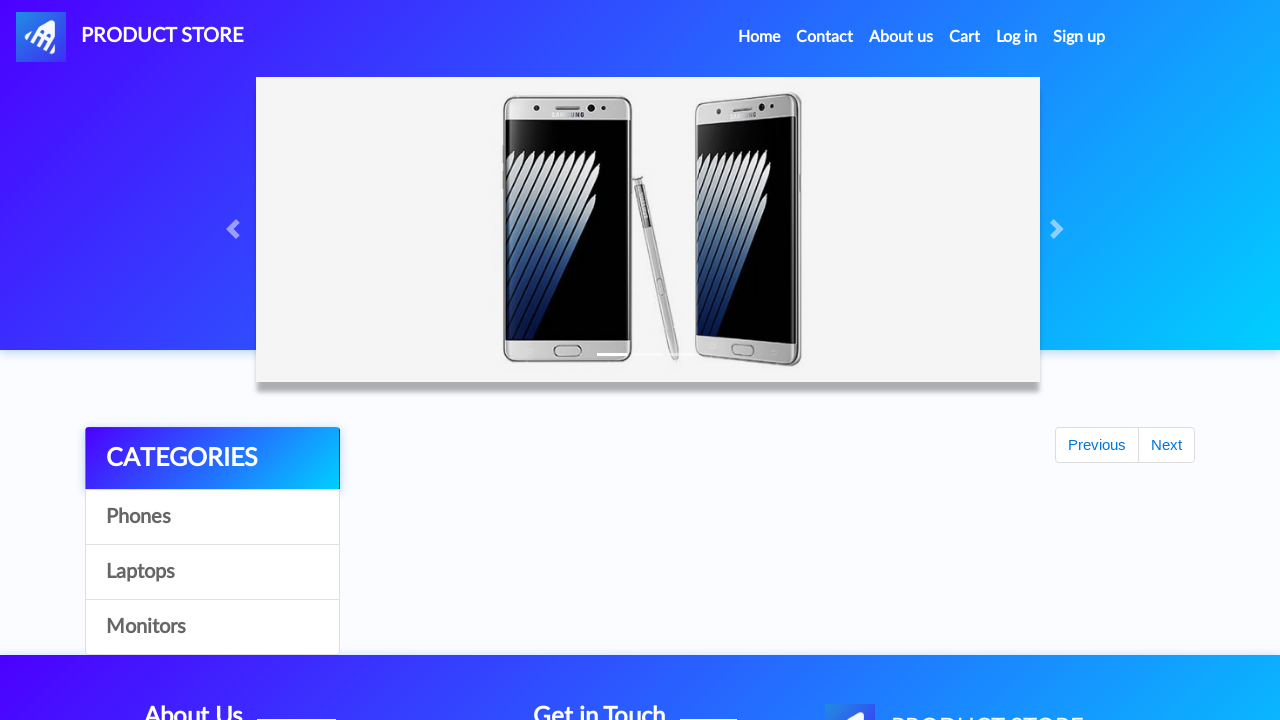

Clicked on Monitors category at (212, 627) on xpath=//a[contains(text(),'Monitors')]
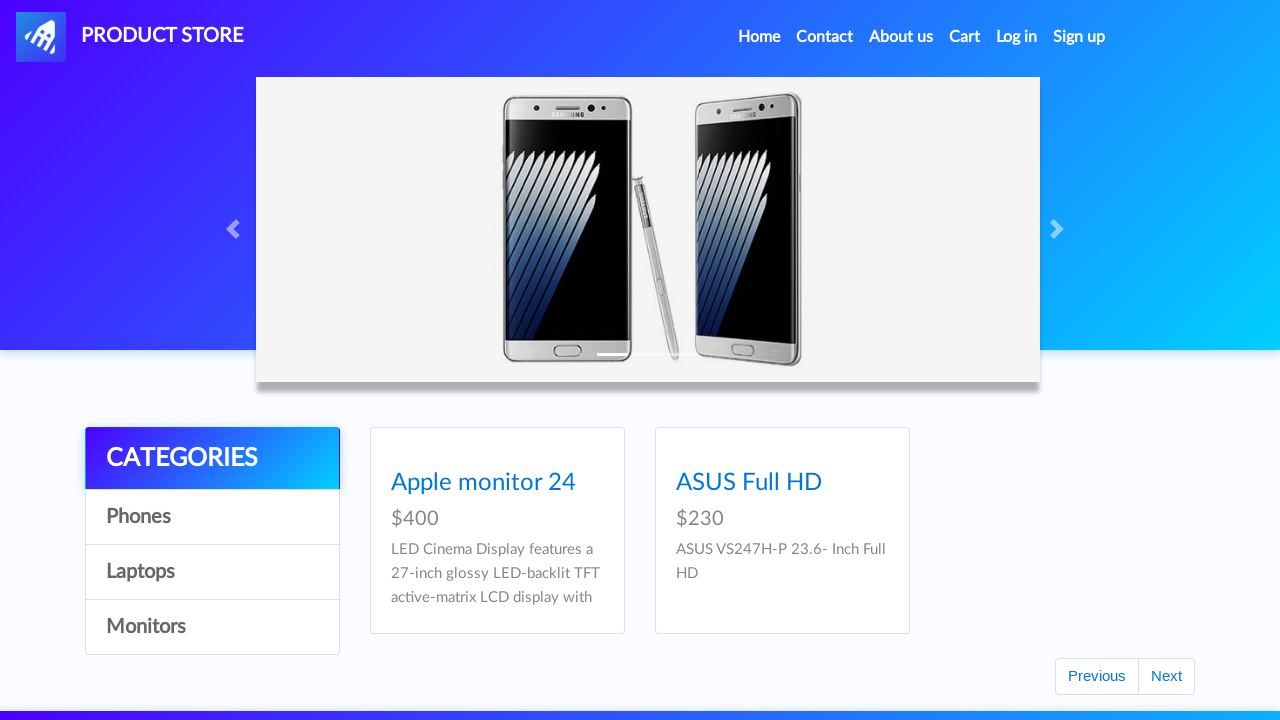

Clicked on Apple monitor 24 product at (484, 603) on xpath=//a[contains(text(),'Apple monitor 24')]
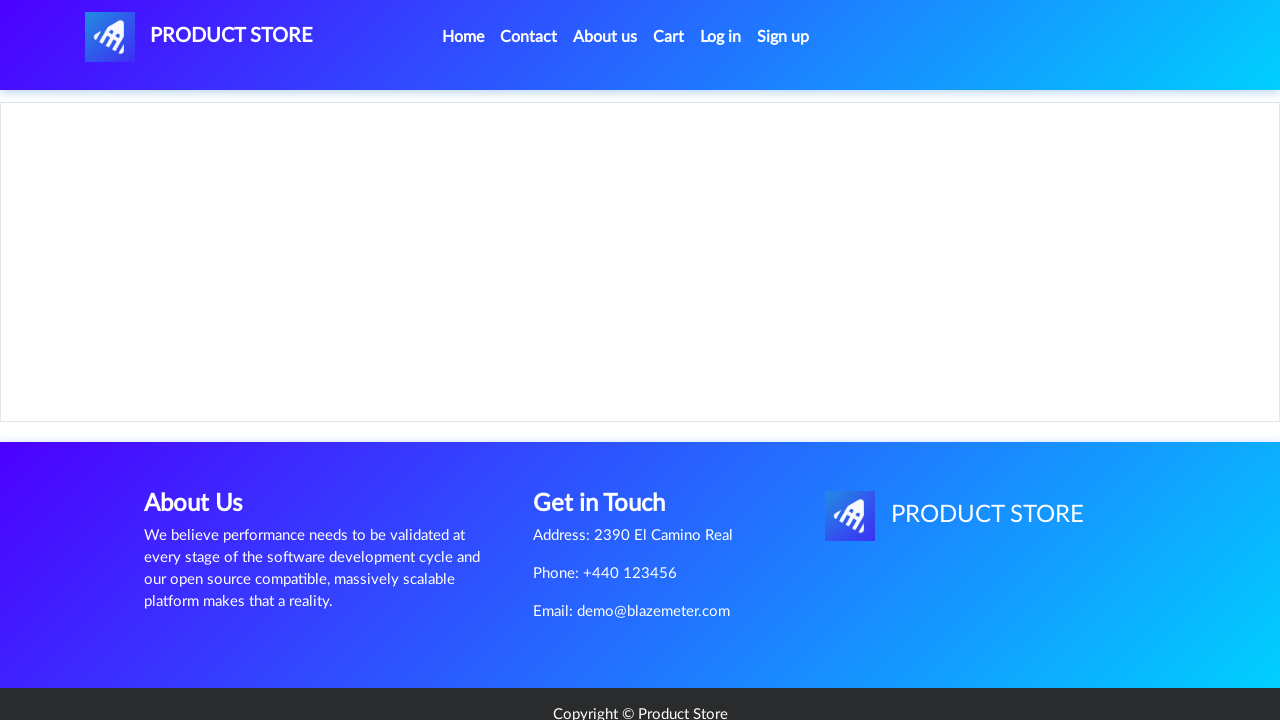

Clicked 'Add to cart' button for Apple monitor 24 at (610, 460) on xpath=//a[contains(text(),'Add to cart')]
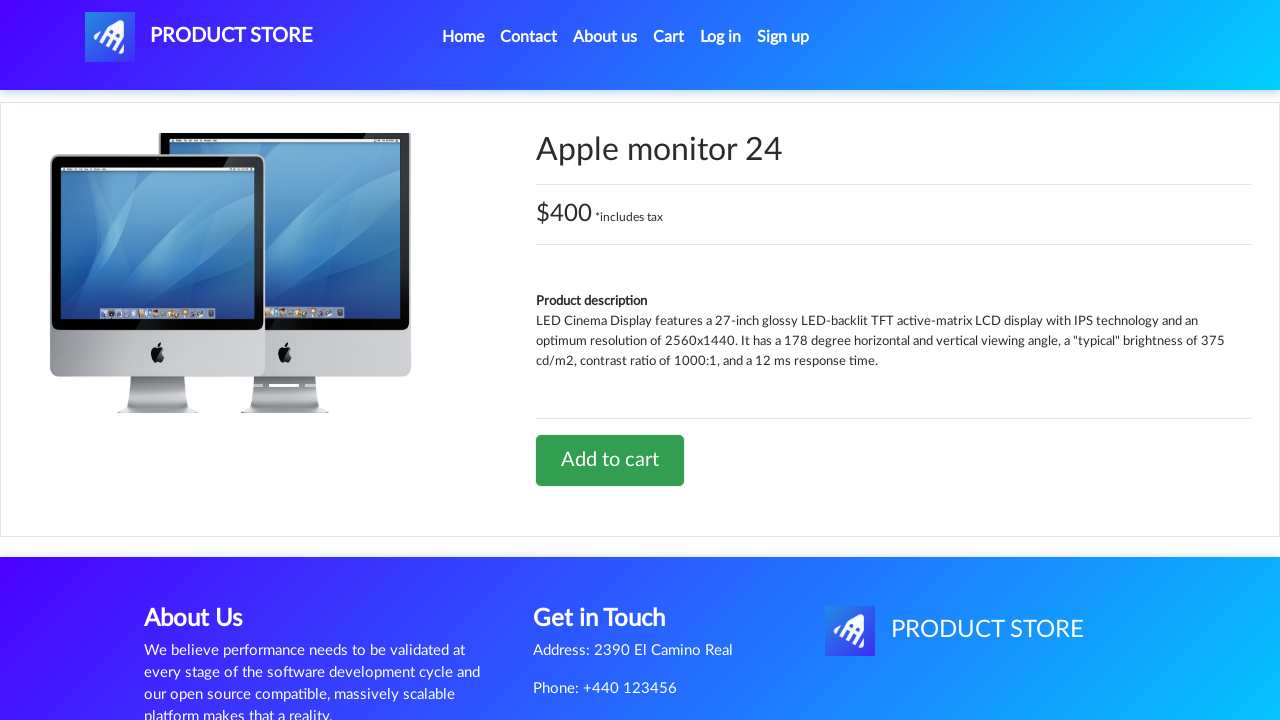

Navigated back to home via navbar at (199, 37) on xpath=//a[@id='nava']
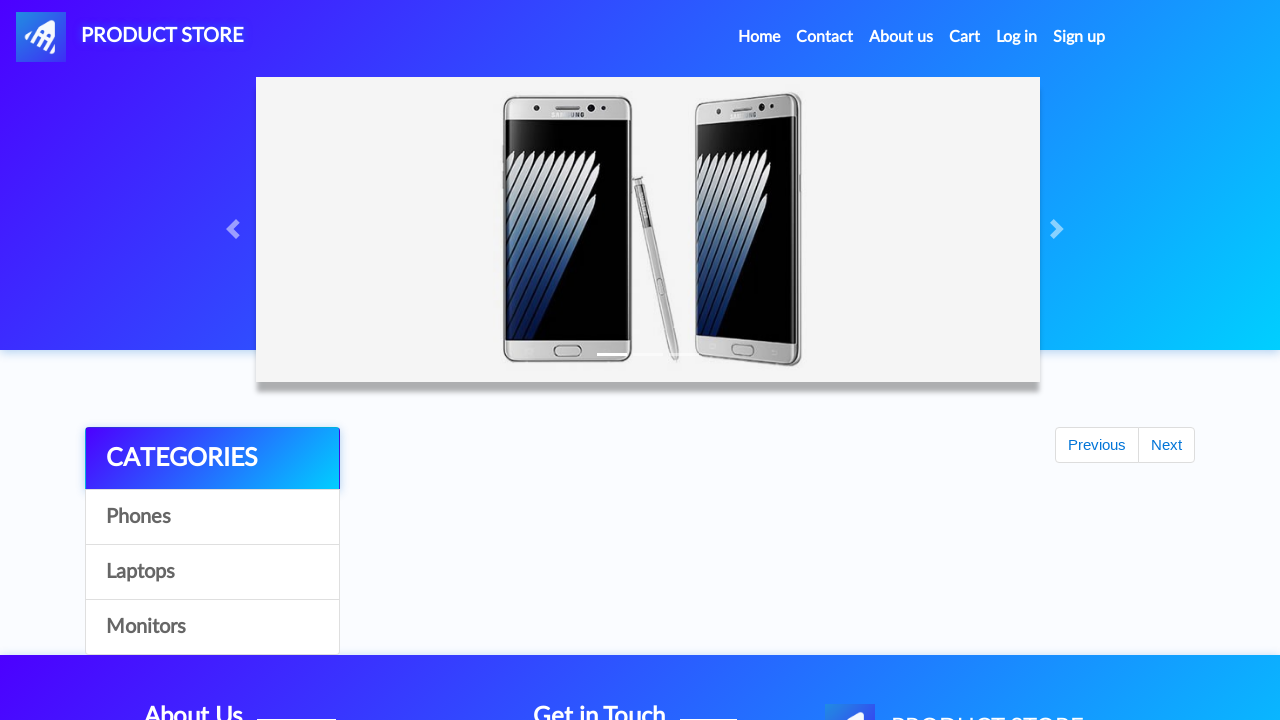

Clicked on Monitors category at (212, 627) on xpath=//a[contains(text(),'Monitors')]
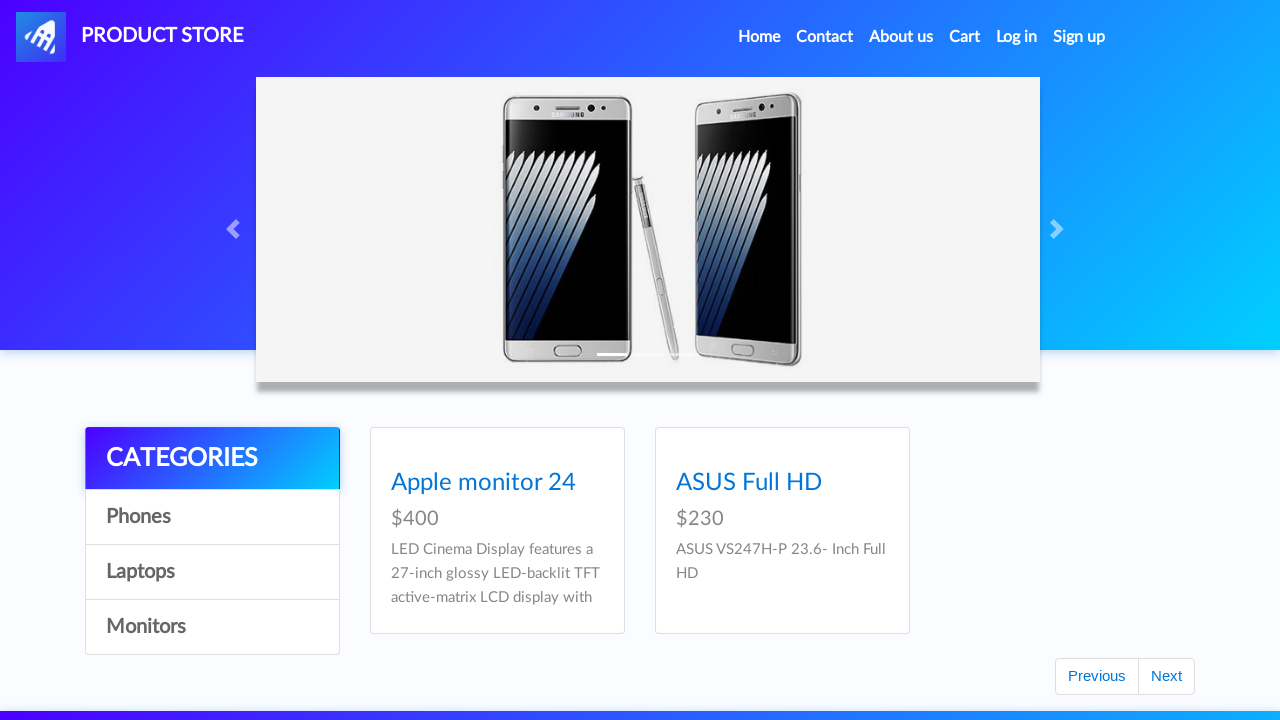

Clicked on ASUS Full HD monitor product at (749, 603) on xpath=//a[contains(text(),'ASUS Full HD')]
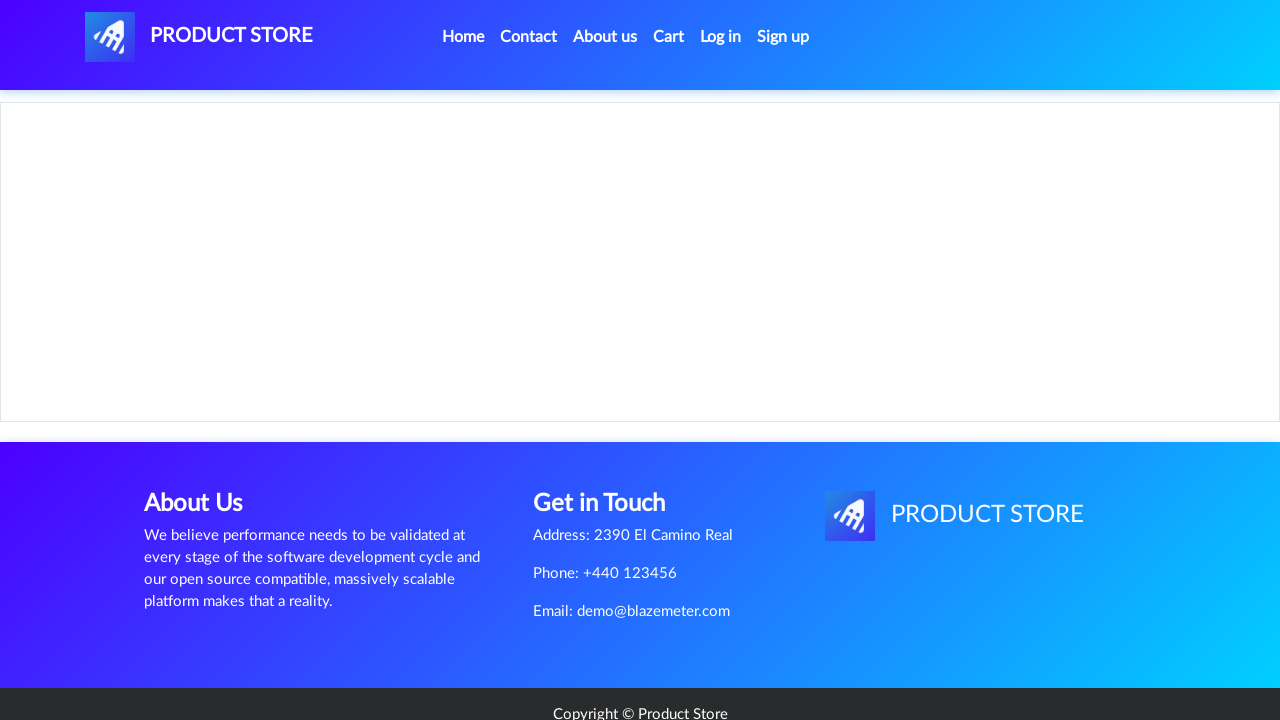

Clicked 'Add to cart' button for ASUS Full HD monitor at (610, 420) on xpath=//a[contains(text(),'Add to cart')]
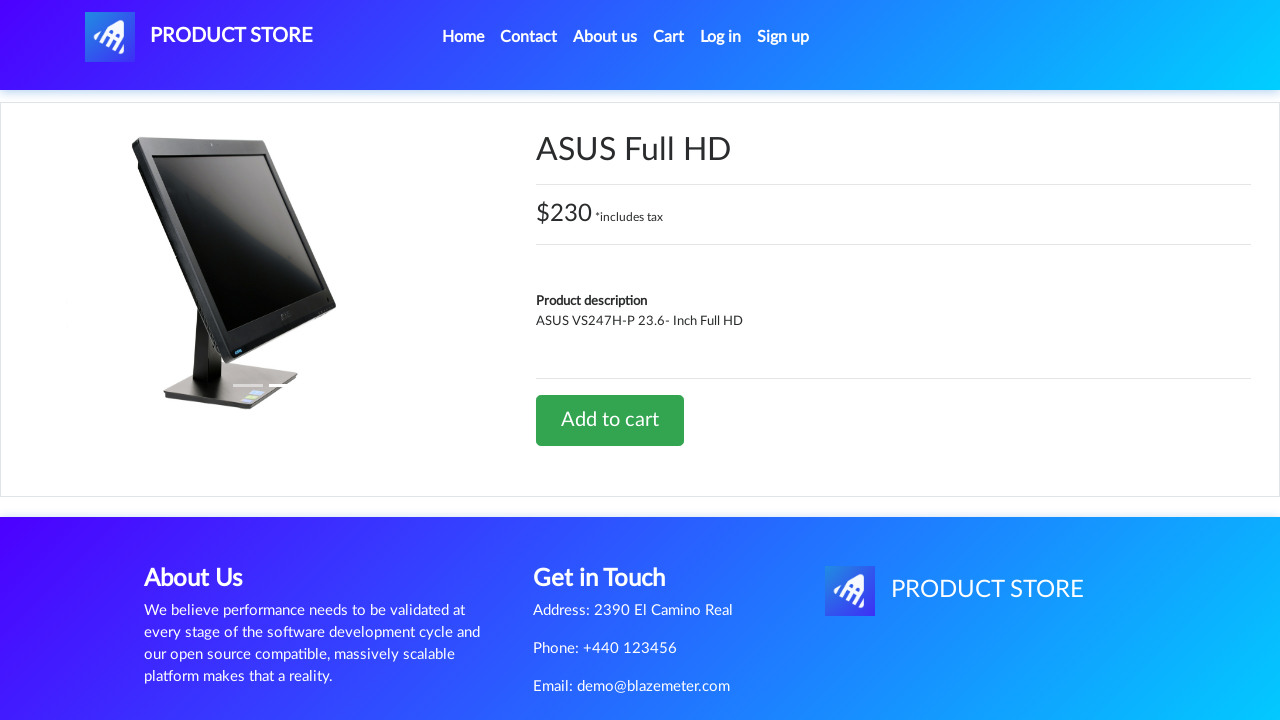

Navigated back to home via navbar at (199, 37) on xpath=//a[@id='nava']
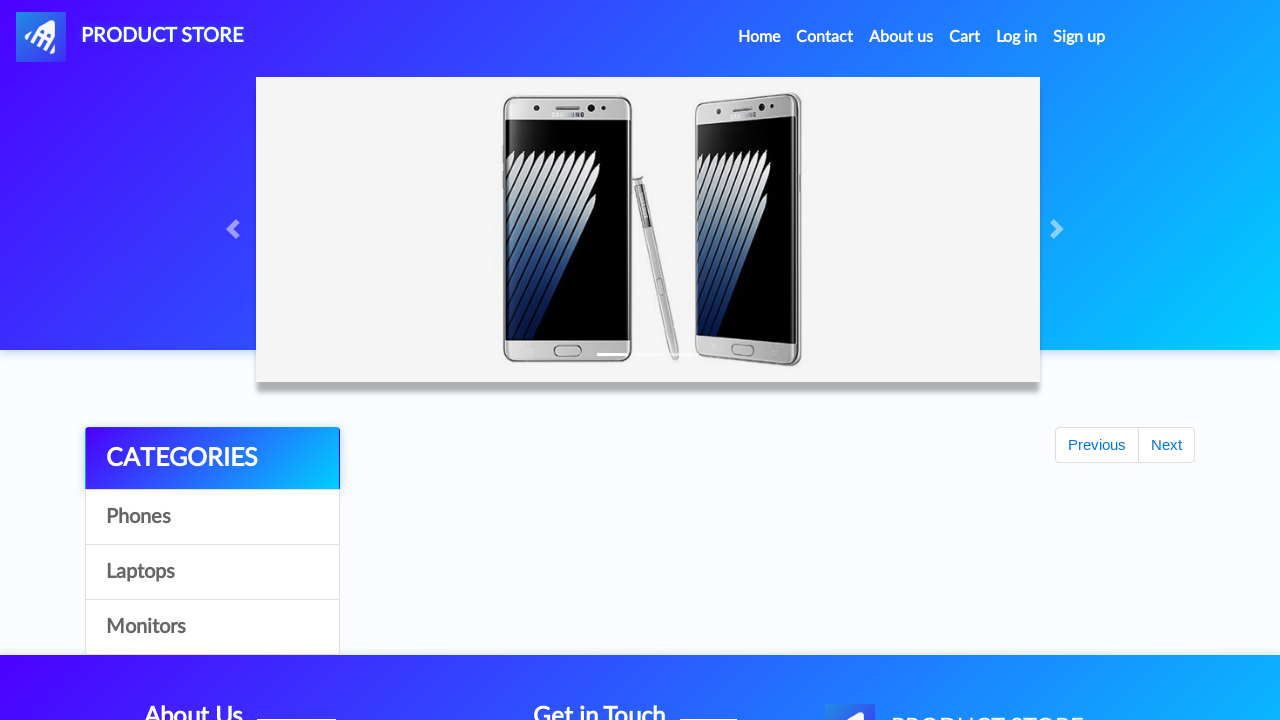

Clicked on Cart link to view shopping cart at (965, 37) on xpath=//a[contains(text(),'Cart')]
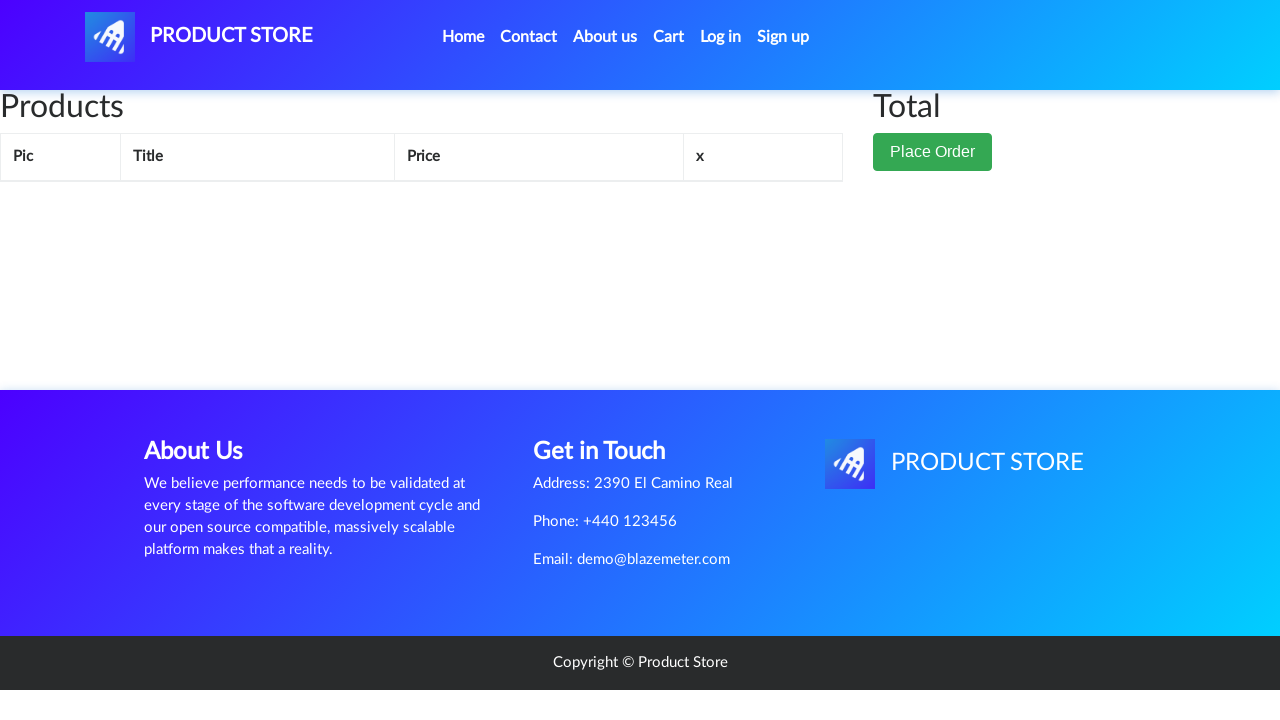

Clicked 'Place Order' button to complete purchase at (933, 152) on xpath=//button[contains(text(),'Place Order')]
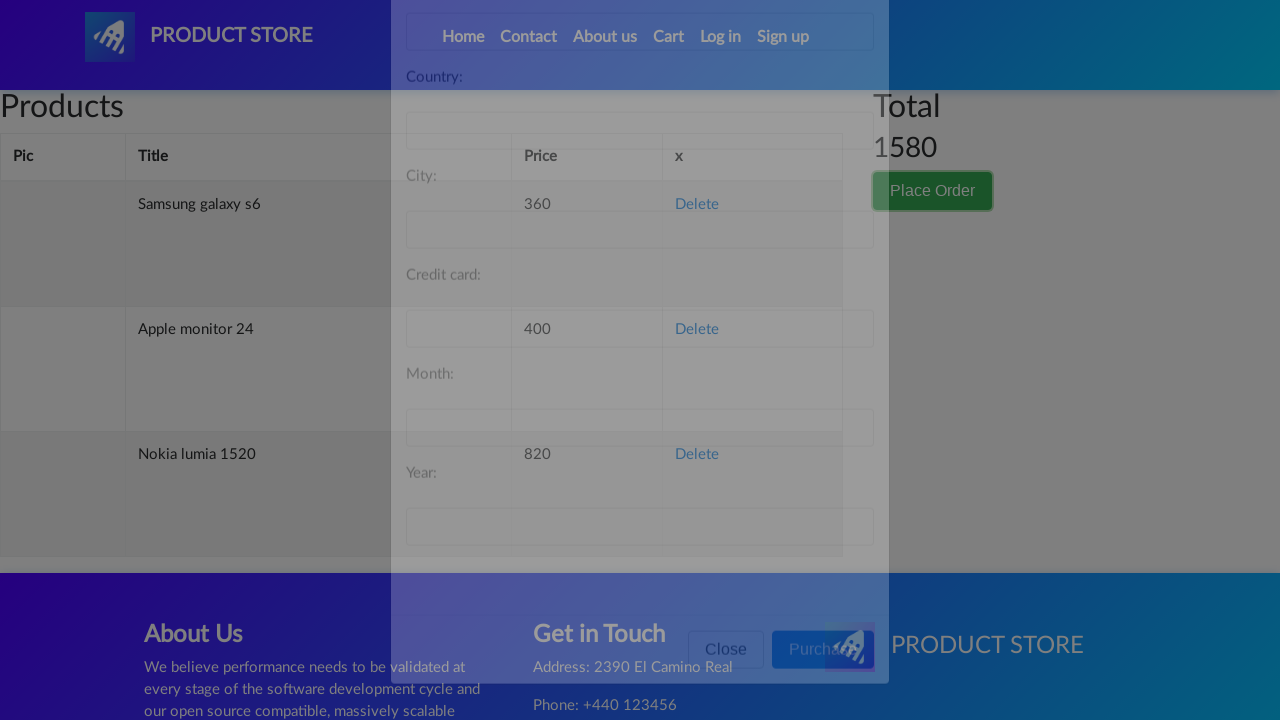

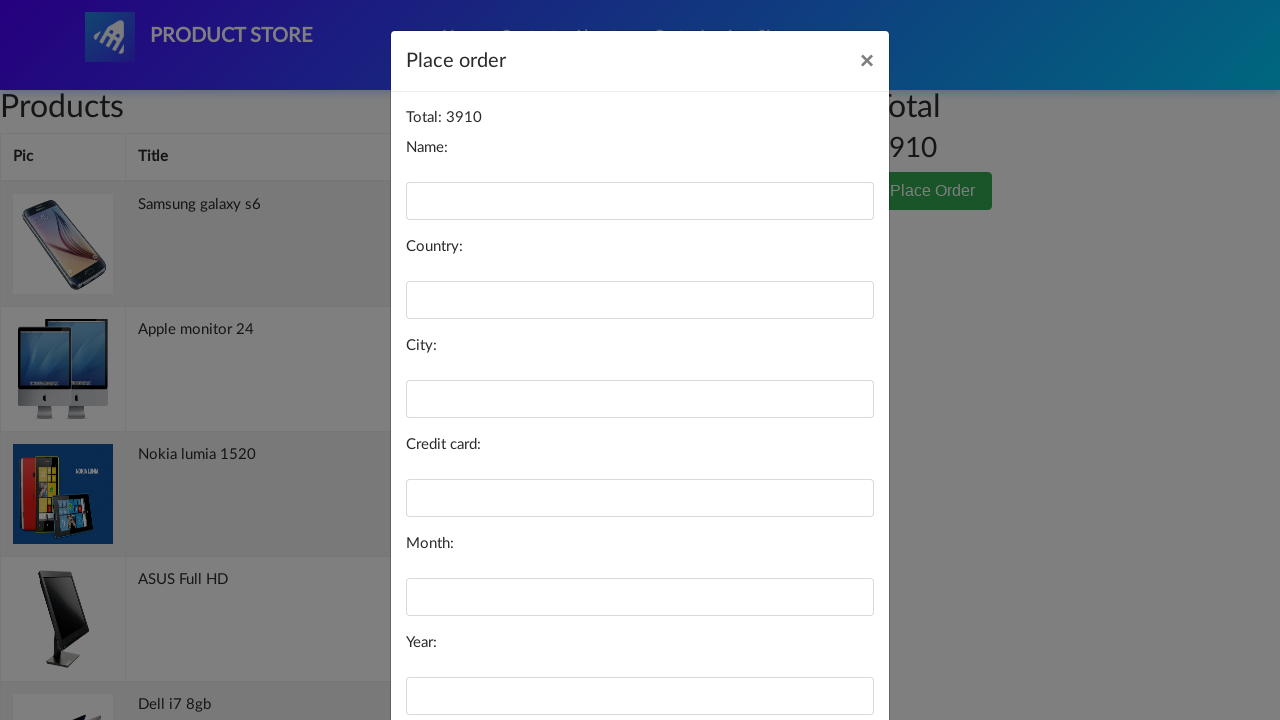